Tests a registration form by filling in first name, last name, and city fields, submitting the form, and verifying the success message appears.

Starting URL: http://suninjuly.github.io/registration1.html

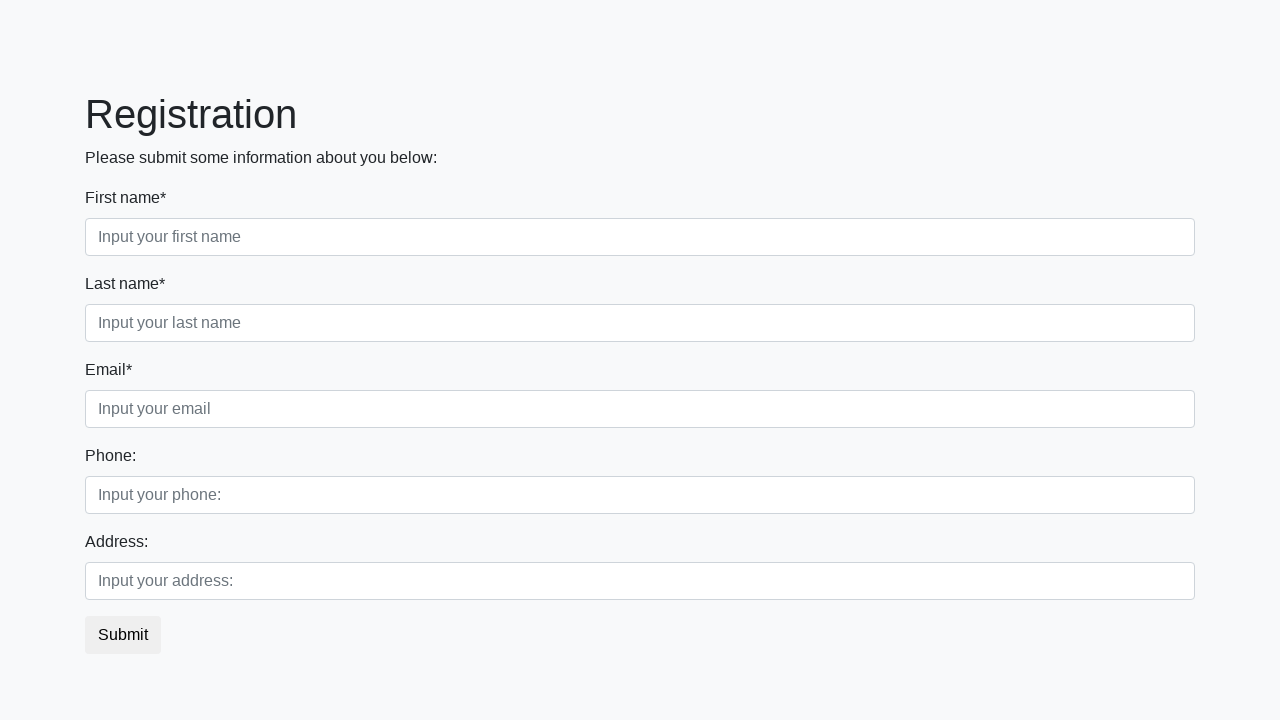

Navigated to registration form page
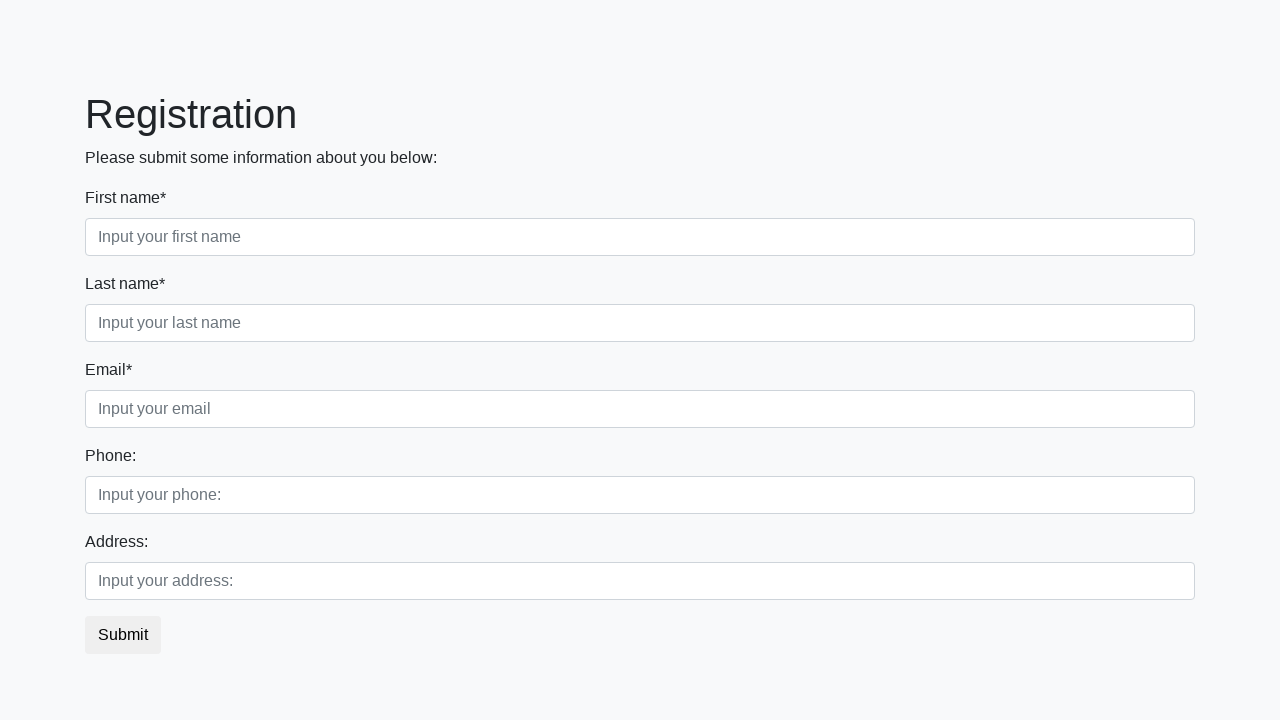

Filled first name field with 'Ivan' on //html/body/div/form/div[1]/div[1]/input
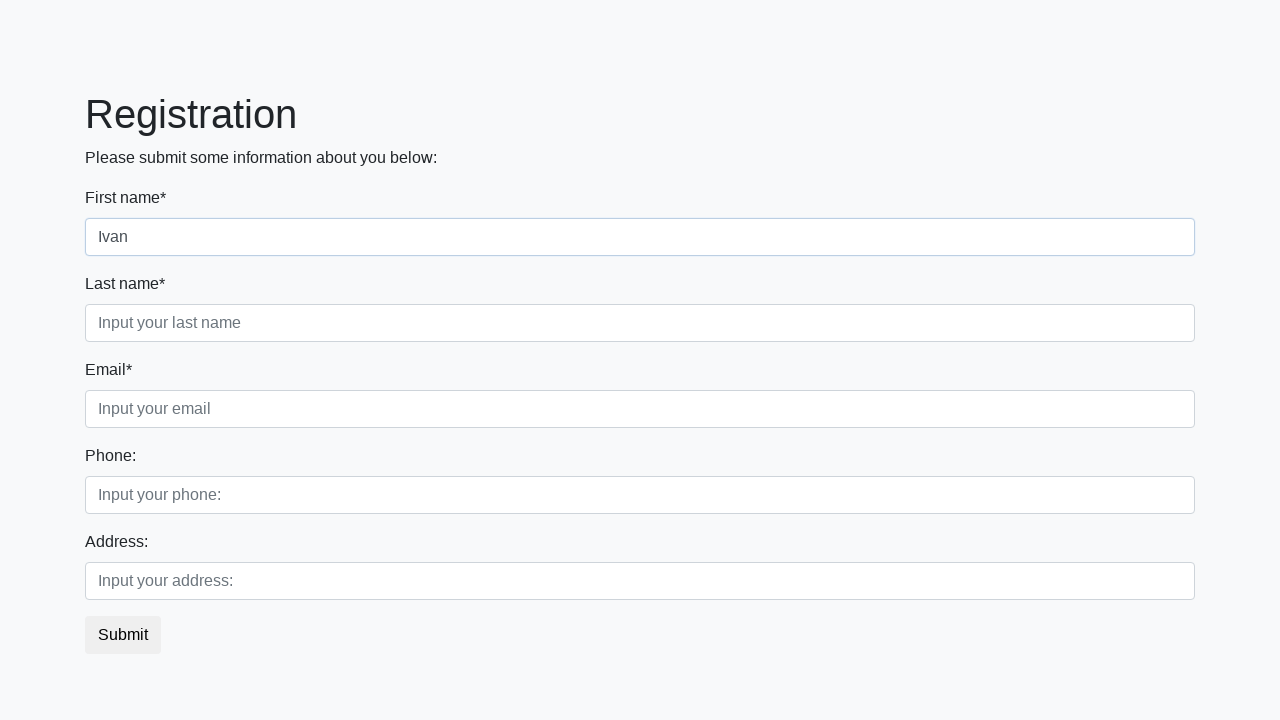

Filled last name field with 'Petrov' on //html/body/div/form/div[1]/div[2]/input
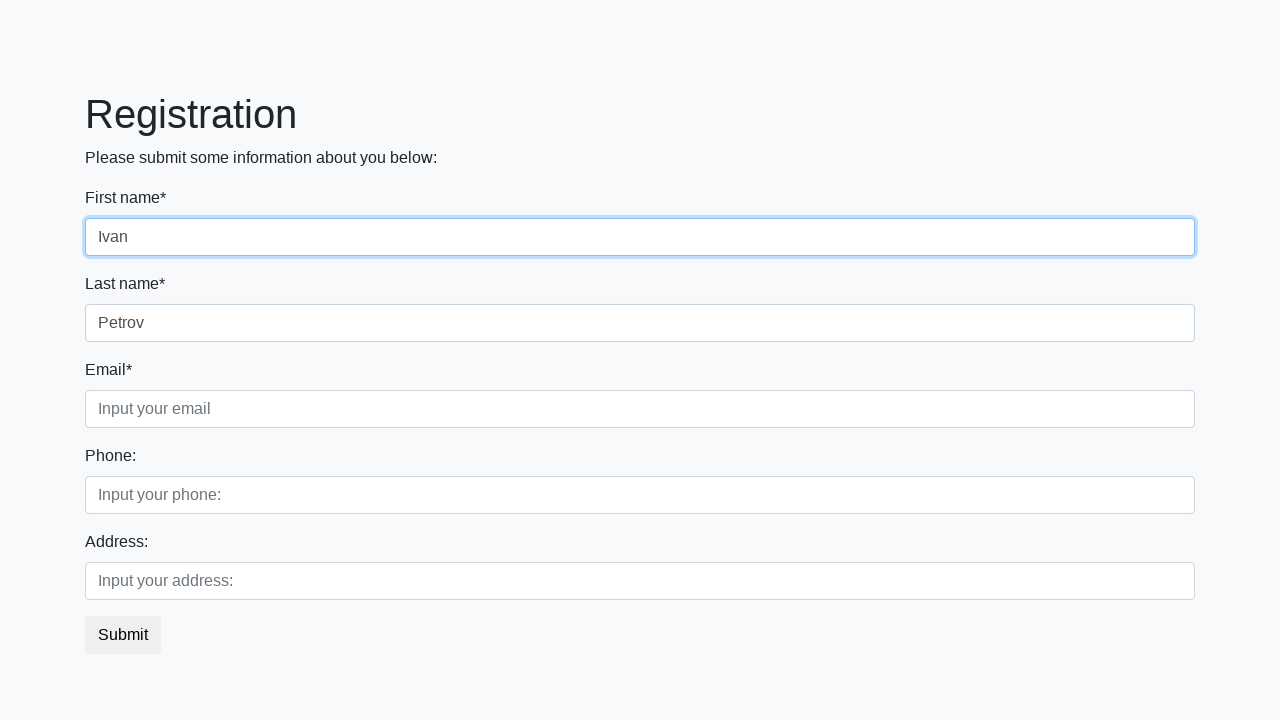

Filled city field with 'Smolensk' on //html/body/div/form/div[1]/div[3]/input
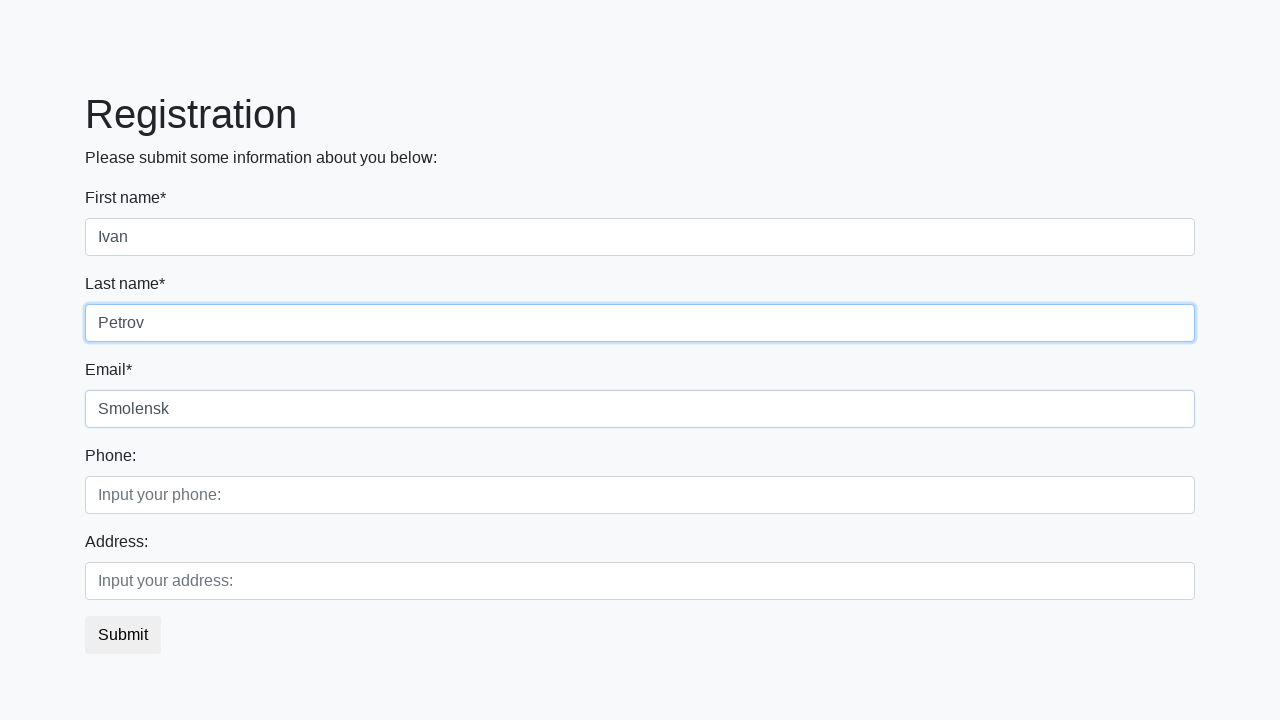

Clicked submit button to register at (123, 635) on button.btn
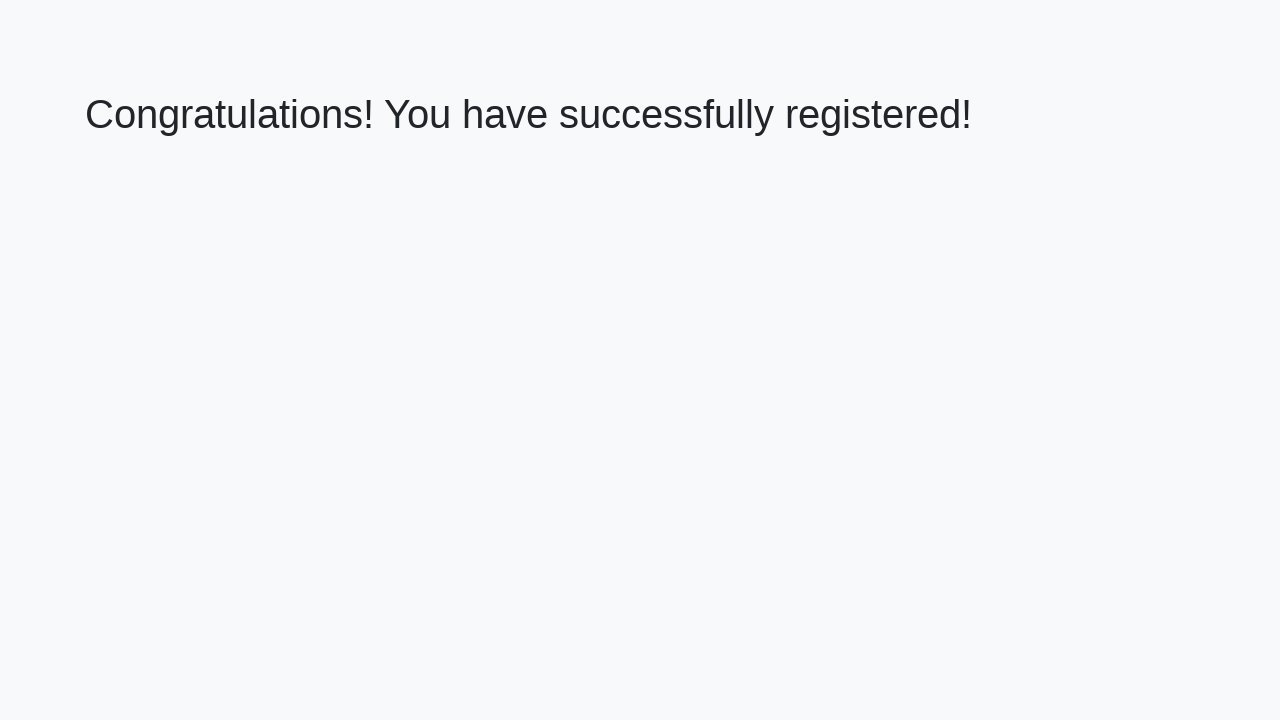

Success message heading loaded
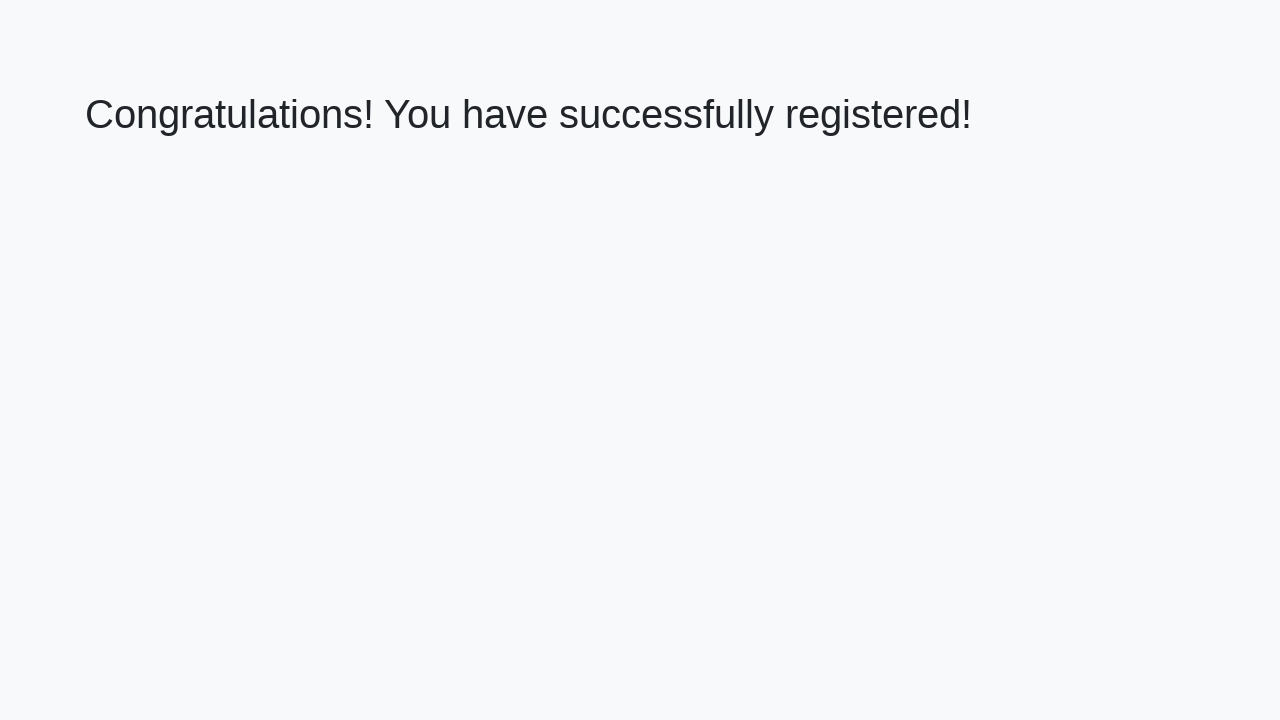

Retrieved success message text: 'Congratulations! You have successfully registered!'
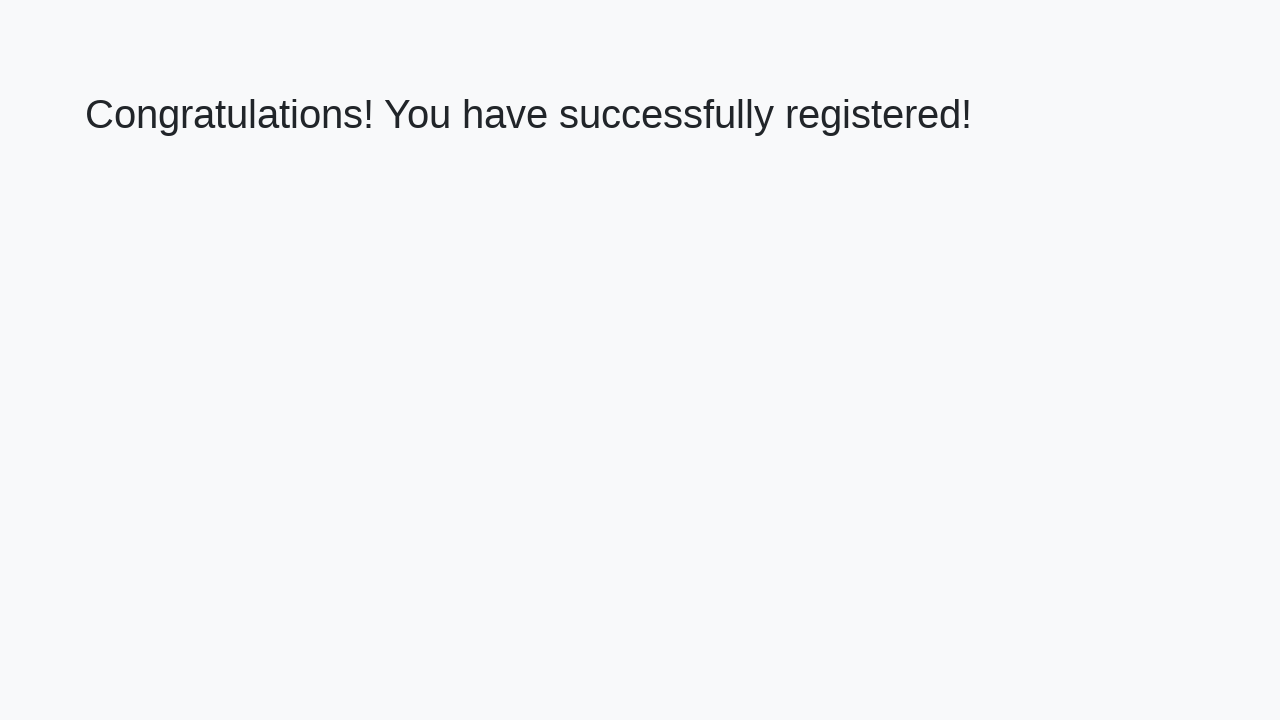

Verified success message matches expected text
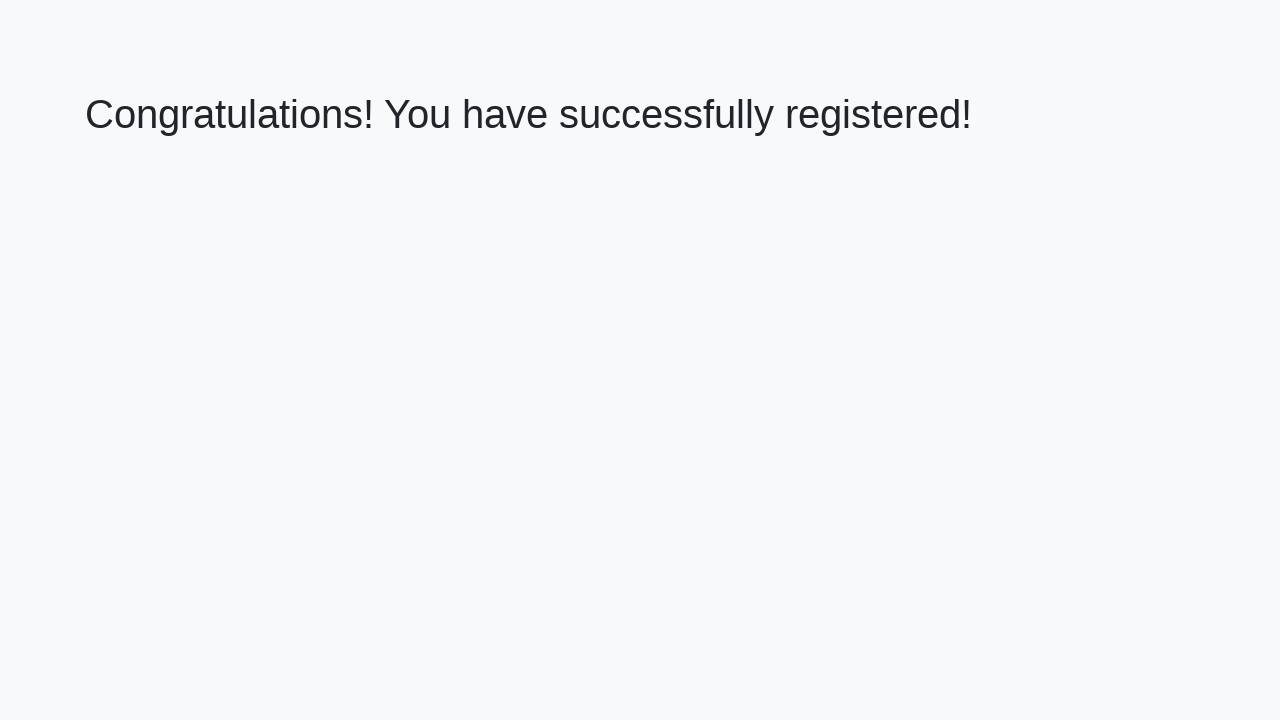

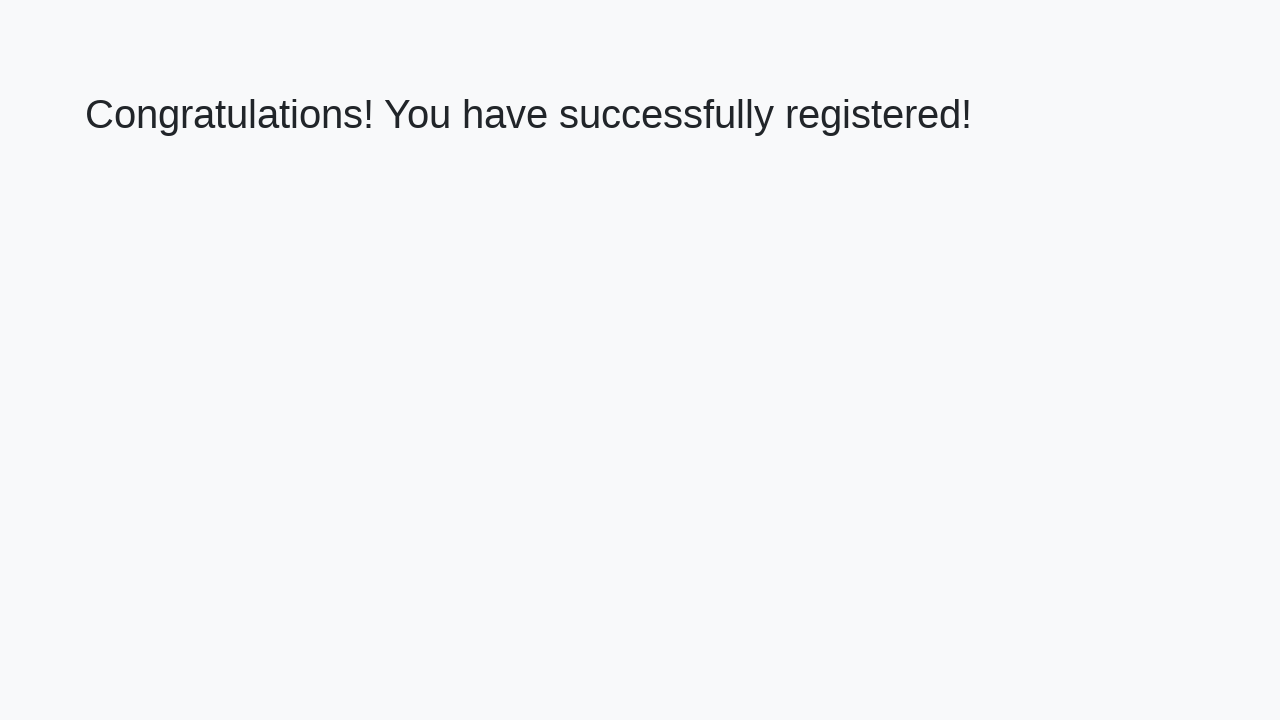